Tests form submission on Selenium's official demo web form page by filling text and password input fields and clicking the submit button, then verifying the confirmation message.

Starting URL: https://www.selenium.dev/selenium/web/web-form.html

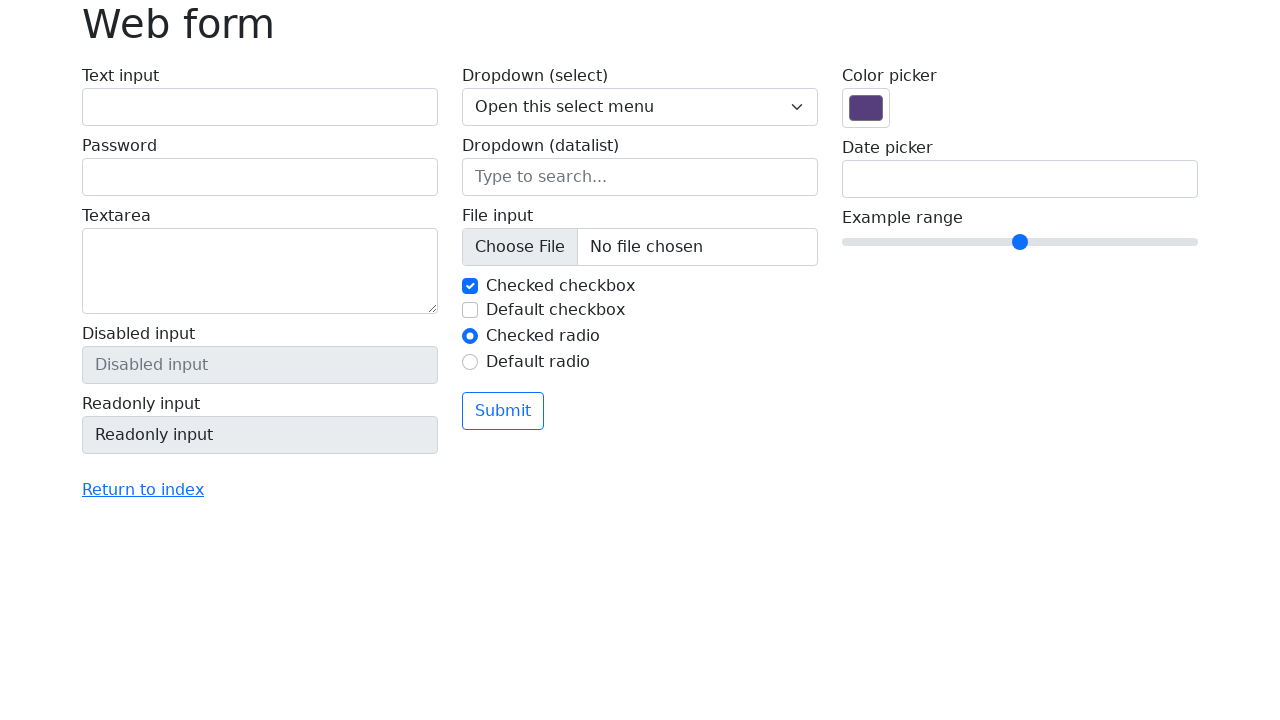

Filled text input field with 'TestUser2024' on #my-text-id
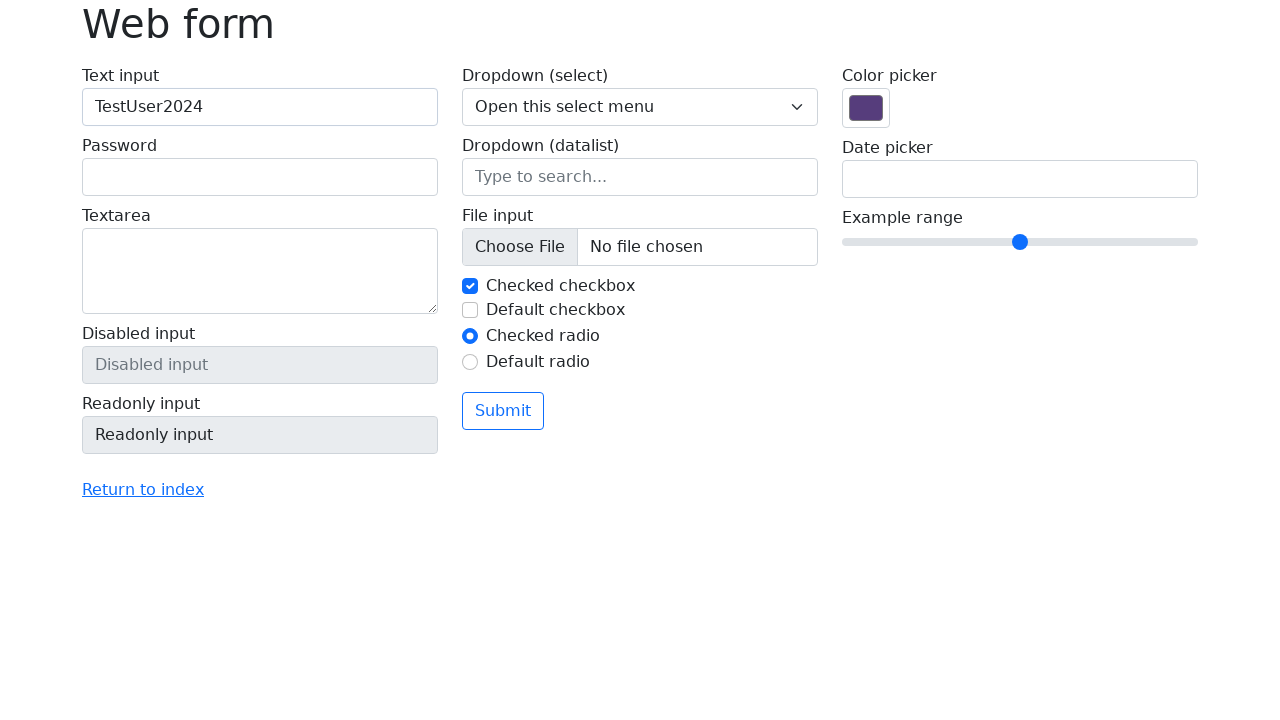

Filled password input field with 'SecurePass456' on input[name='my-password']
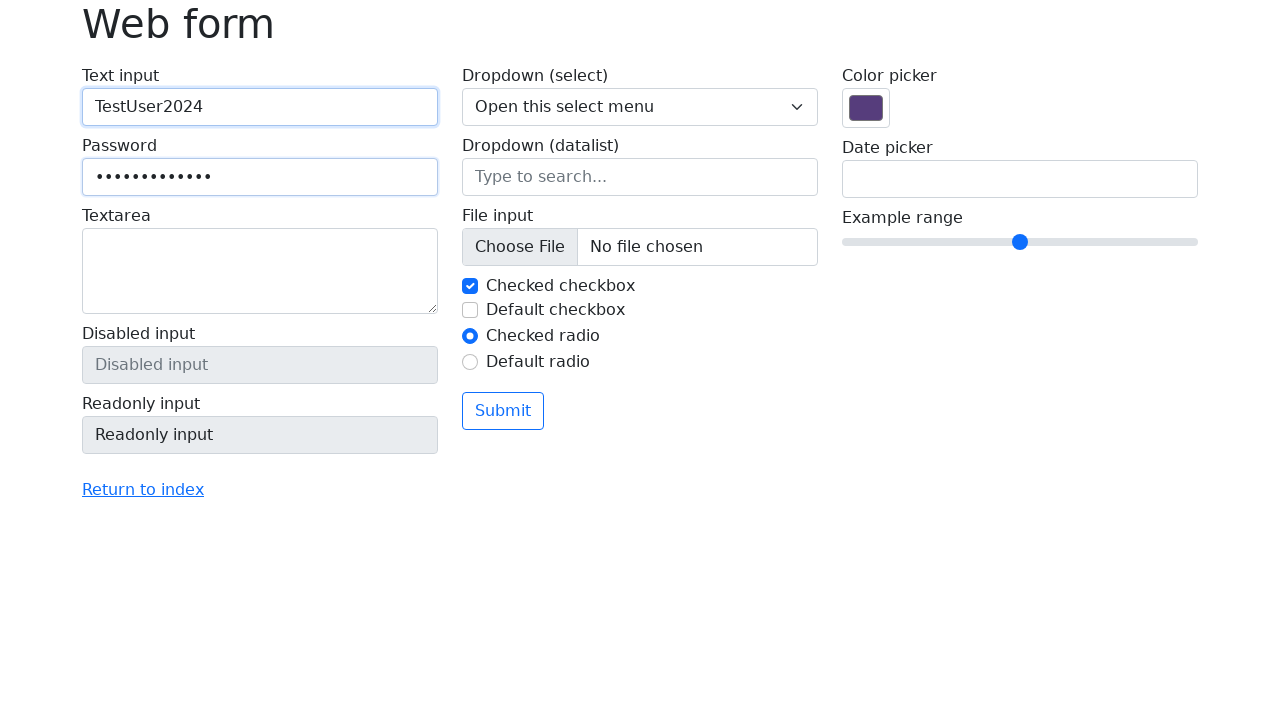

Clicked submit button to submit the form at (503, 411) on button[type='submit']
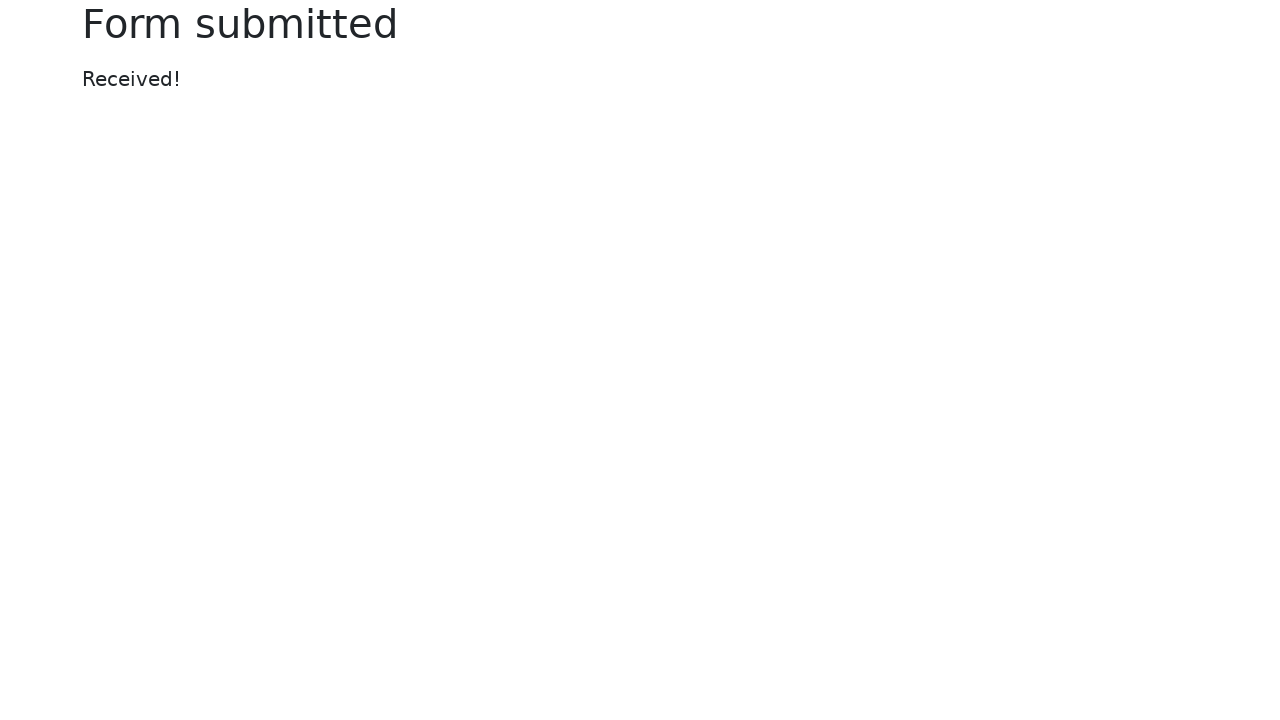

Confirmation message element loaded after form submission
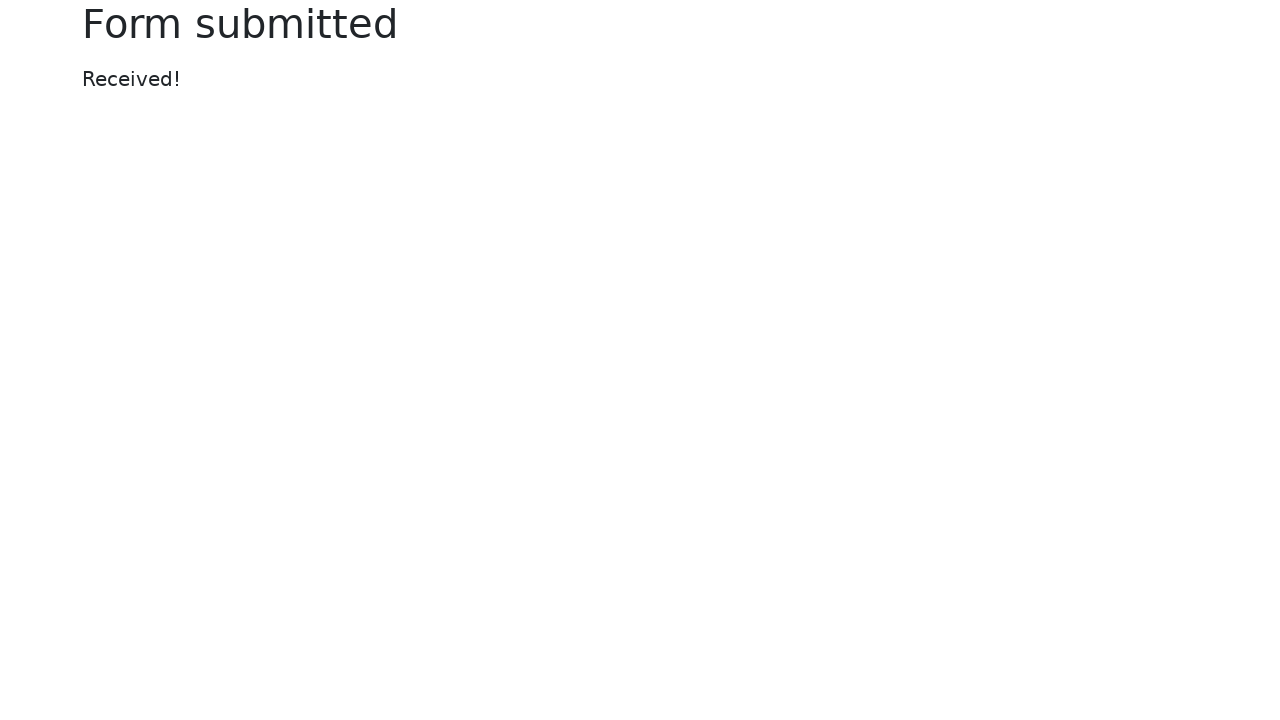

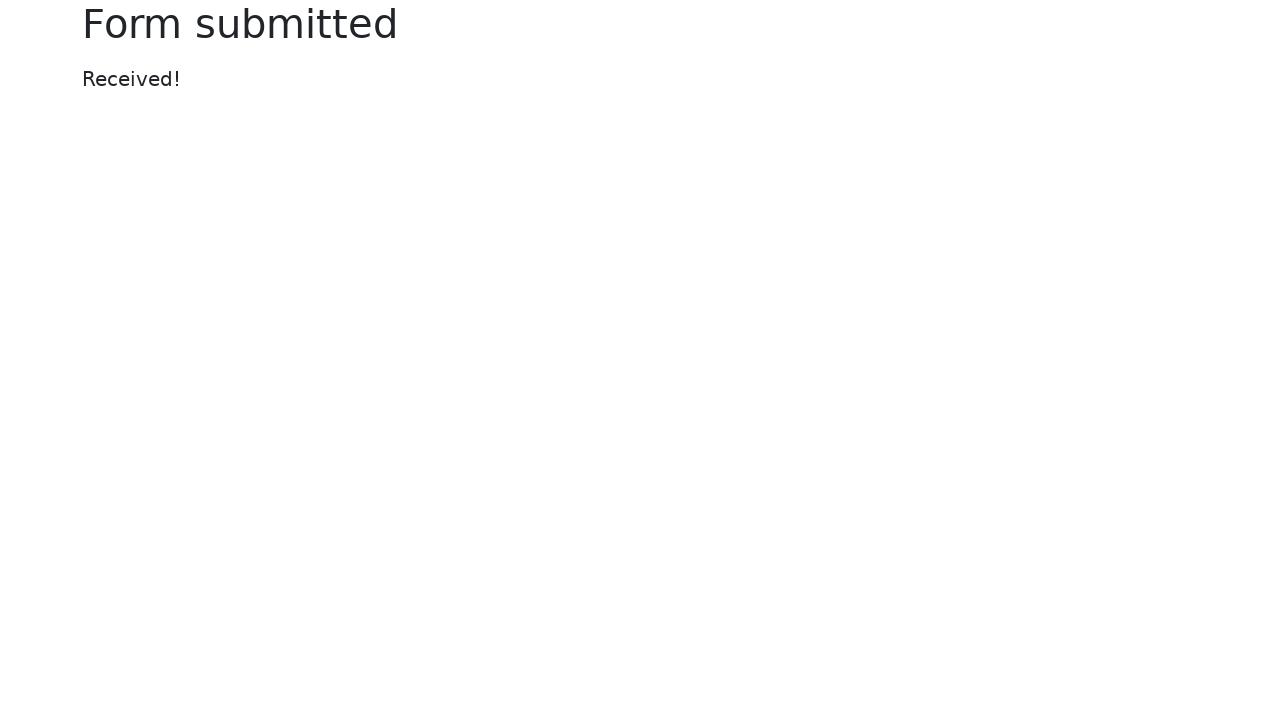